Tests the jQuery UI Sortable widget by navigating to the Sortable demo, switching to the iframe, and reordering list items through multiple drag and drop operations.

Starting URL: https://jqueryui.com/

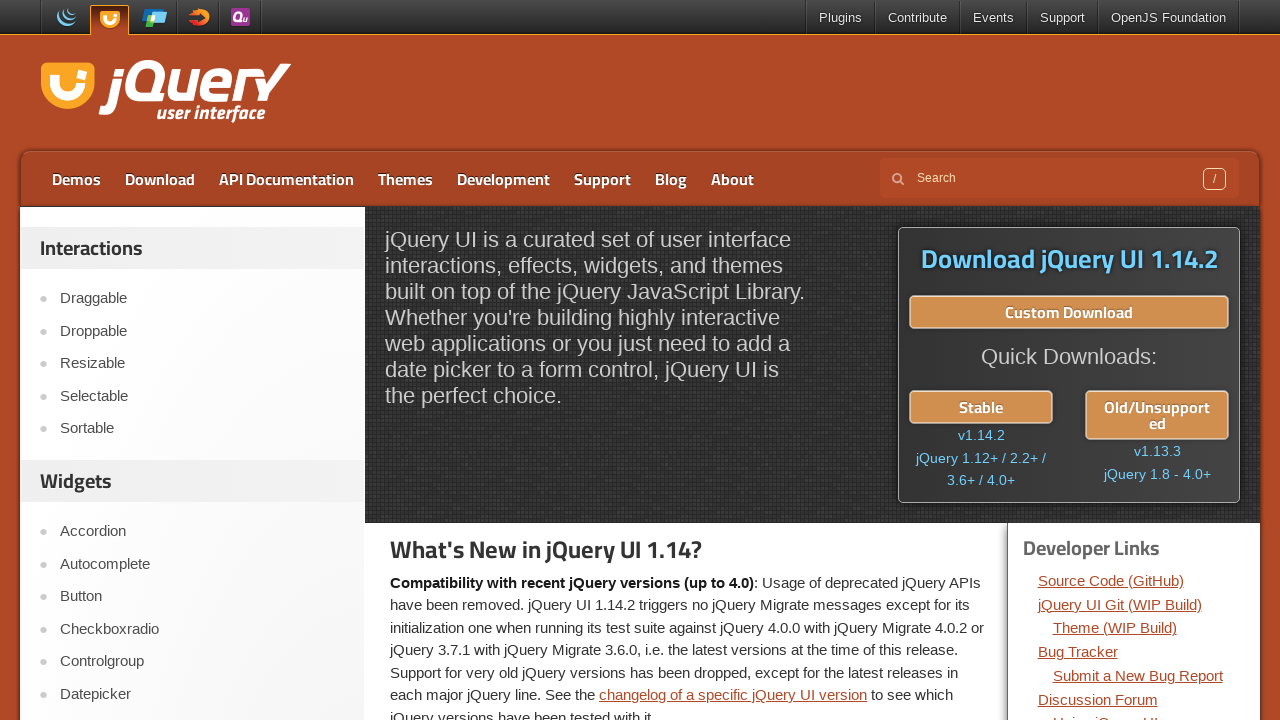

Clicked on Sortable link at (202, 429) on text=Sortable
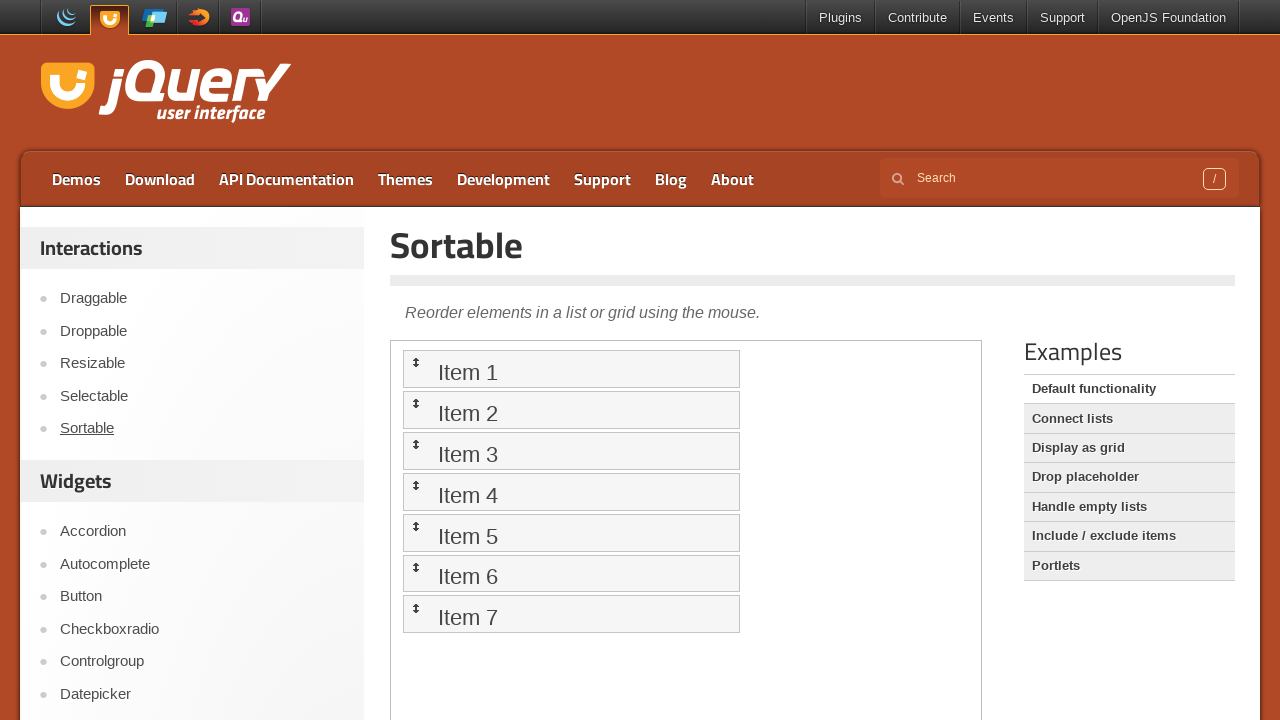

Located demo frame
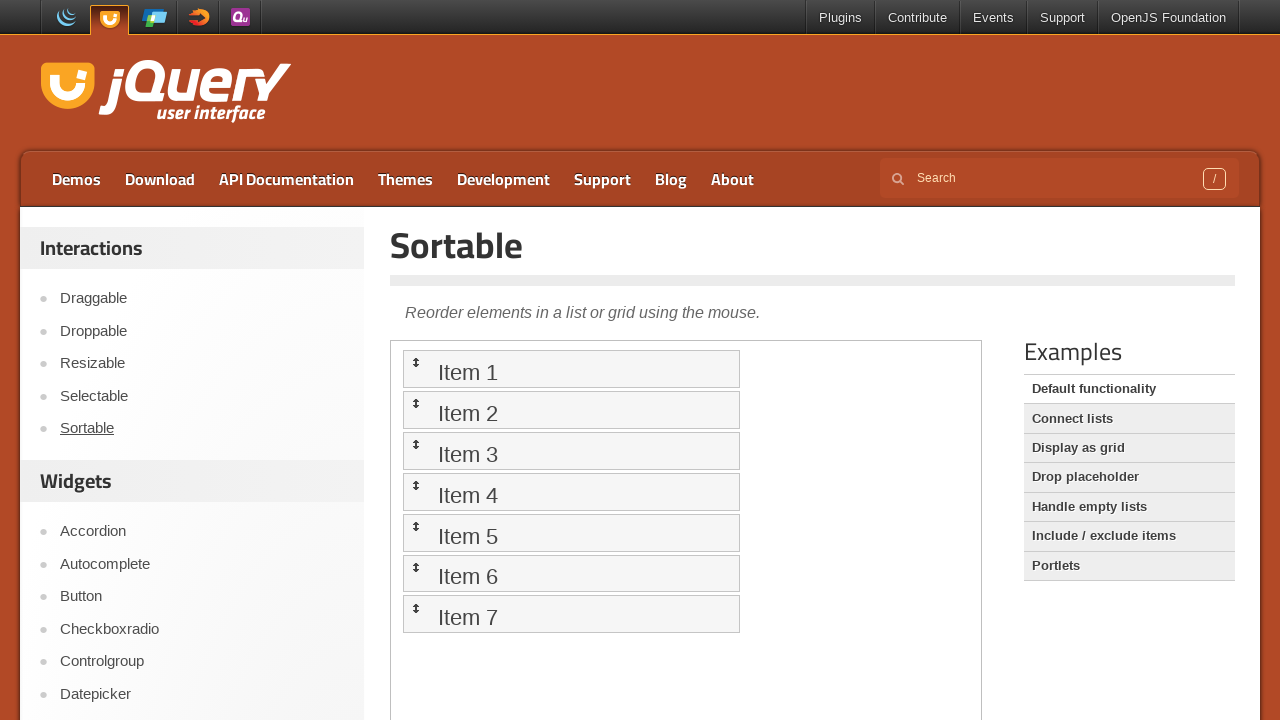

Sortable list loaded and visible
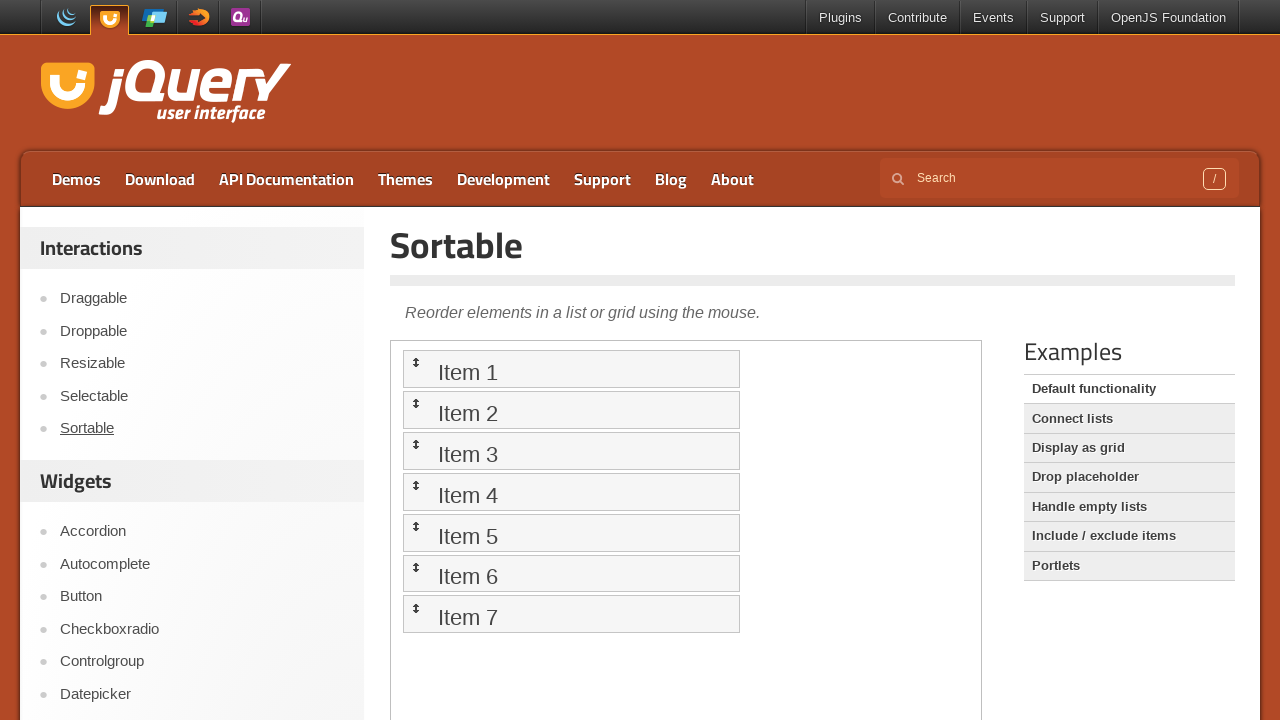

Dragged item 1 to item 5's position at (571, 532)
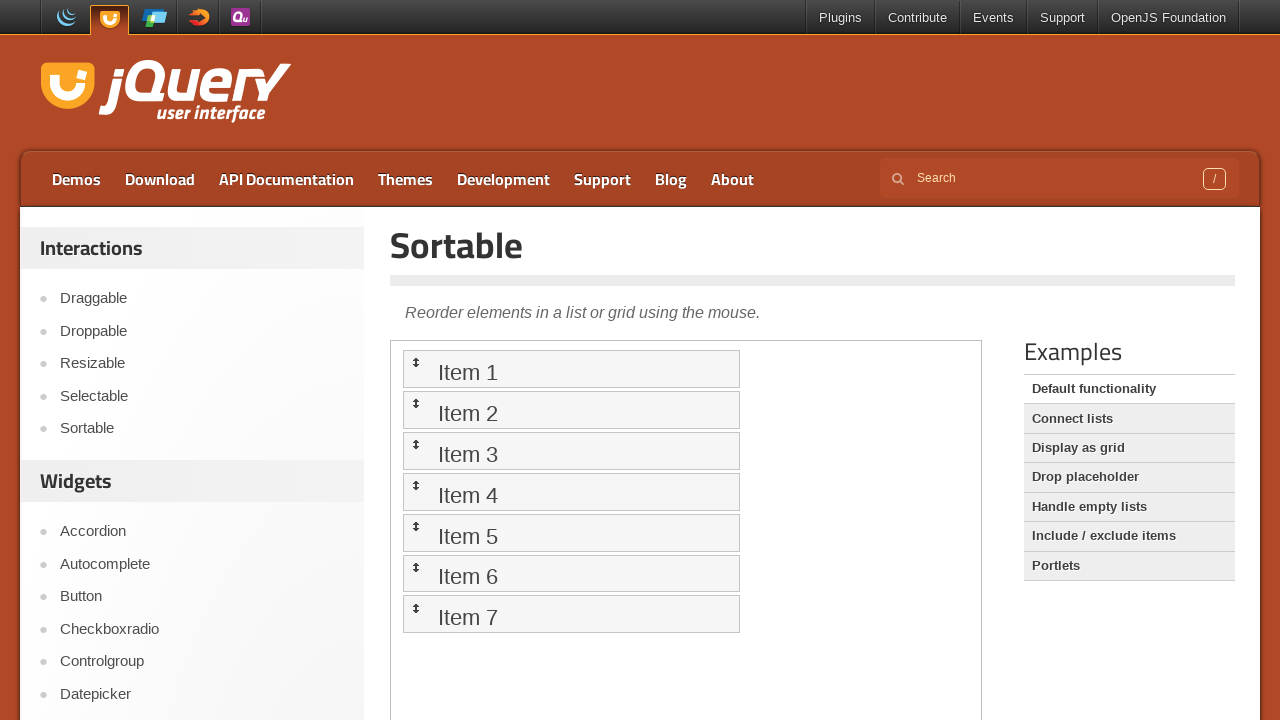

Dragged item 4 to item 2's position at (571, 410)
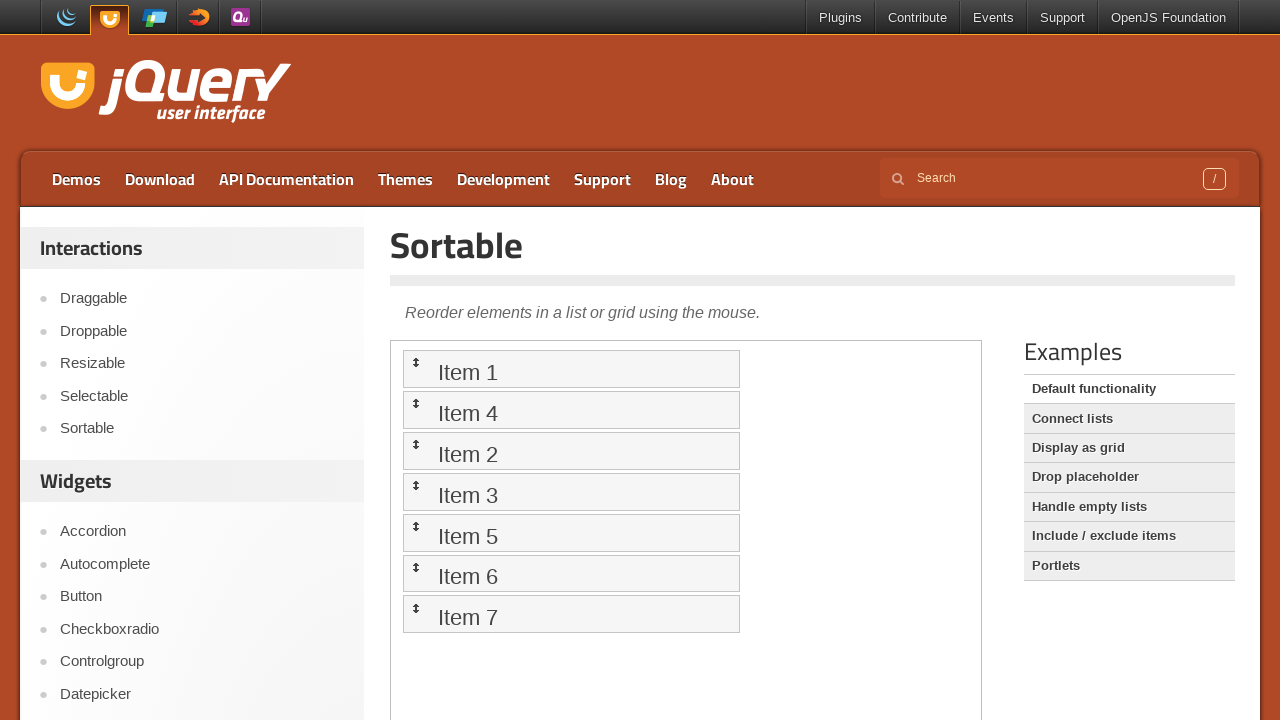

Dragged item 5 to item 3's position at (571, 451)
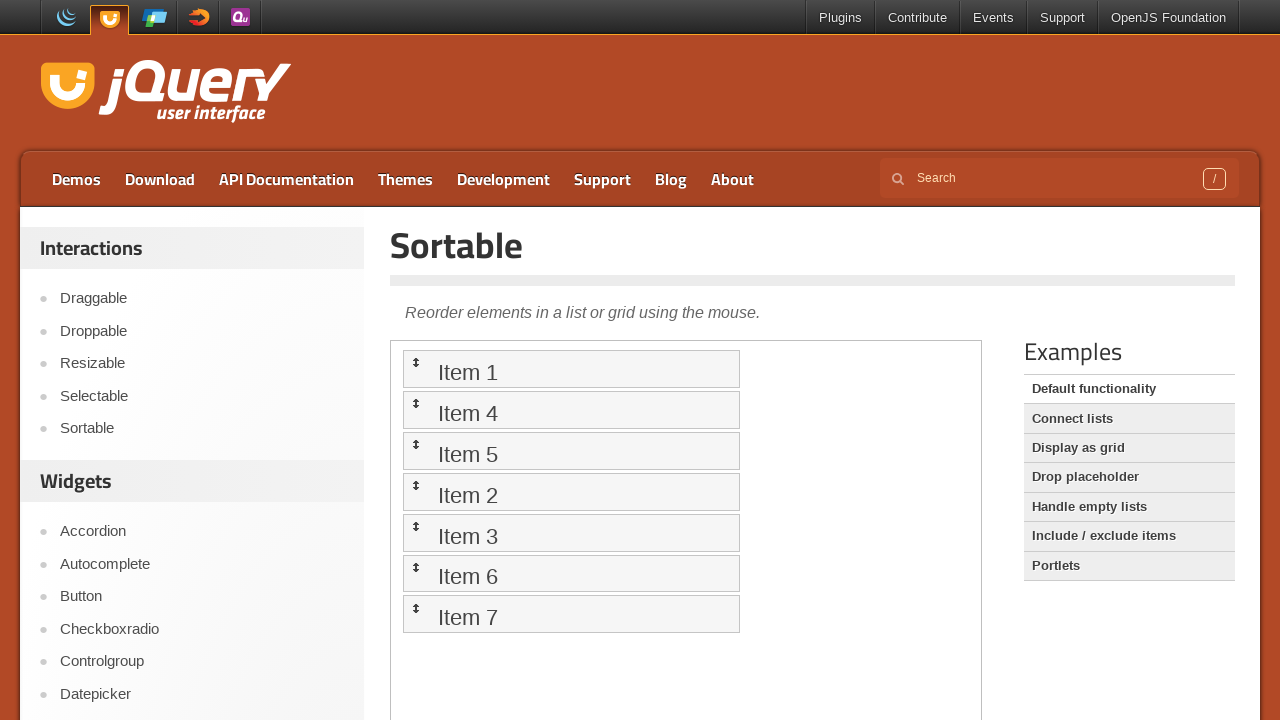

Dragged item 1 to item 6's position at (571, 573)
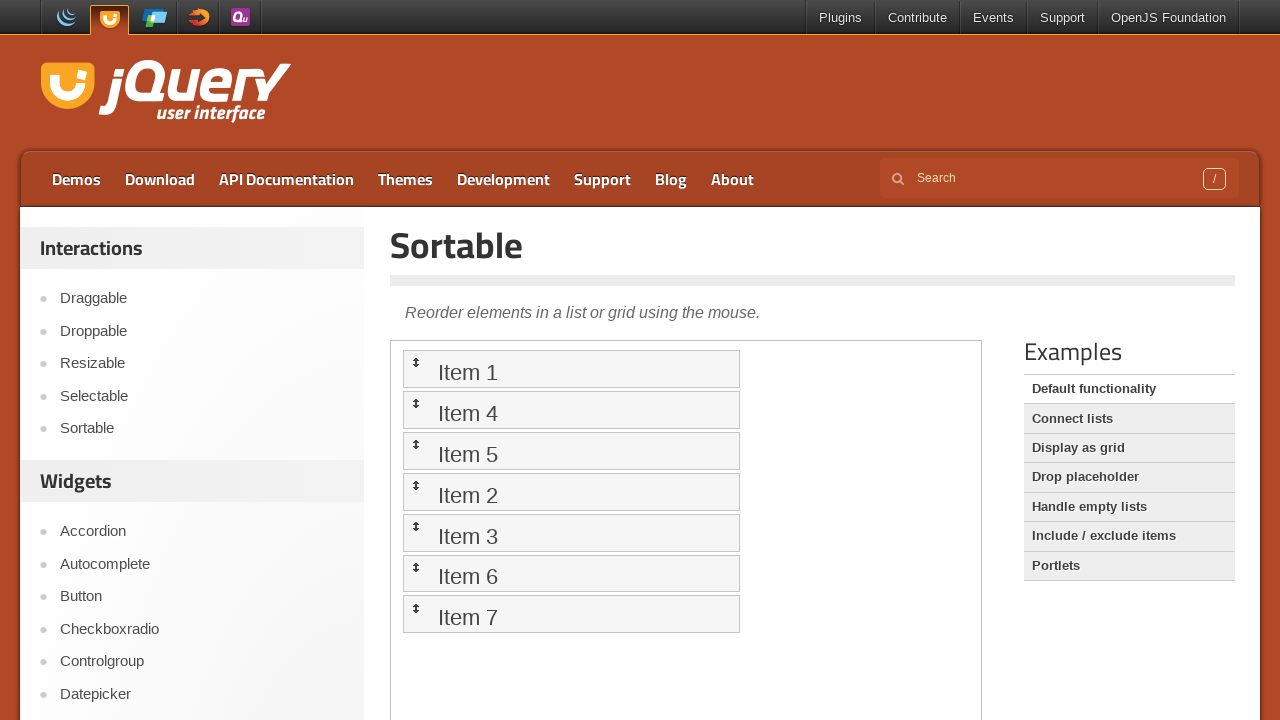

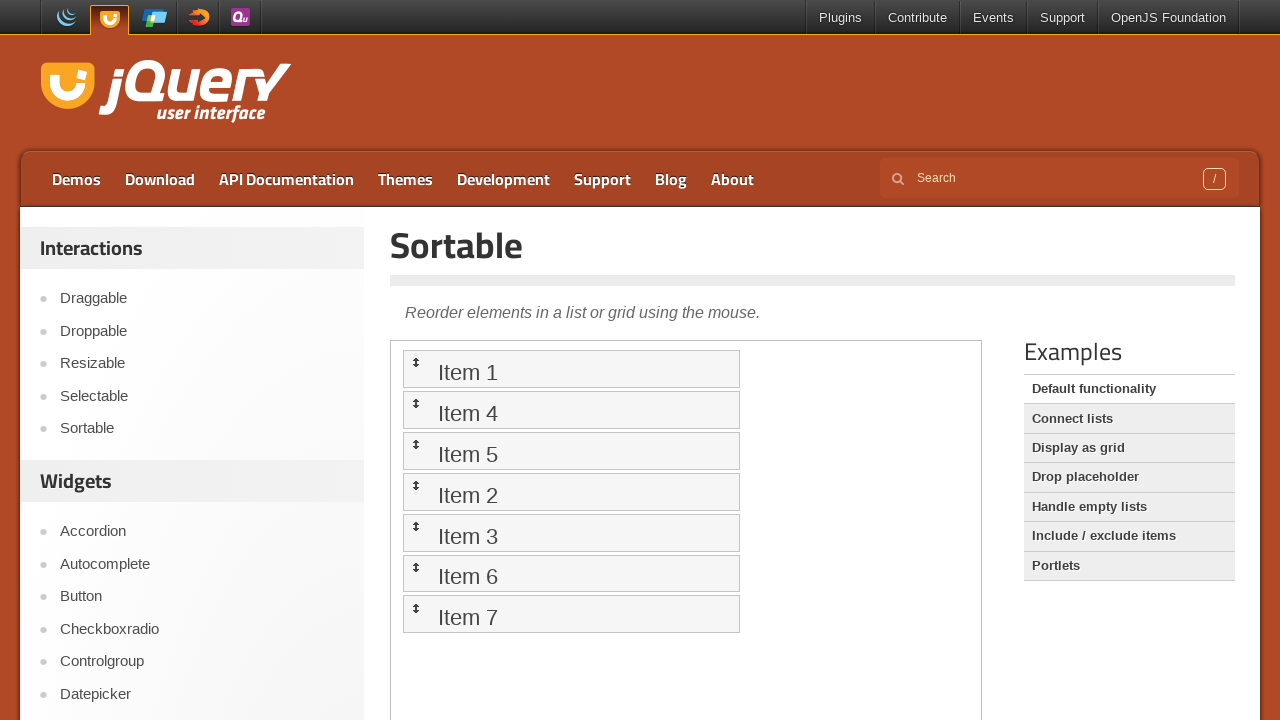